Tests checkbox and radio button interactions on W3Schools custom checkbox tutorial page by checking/unchecking checkboxes and selecting radio buttons

Starting URL: https://www.w3schools.com/howto/howto_css_custom_checkbox.asp

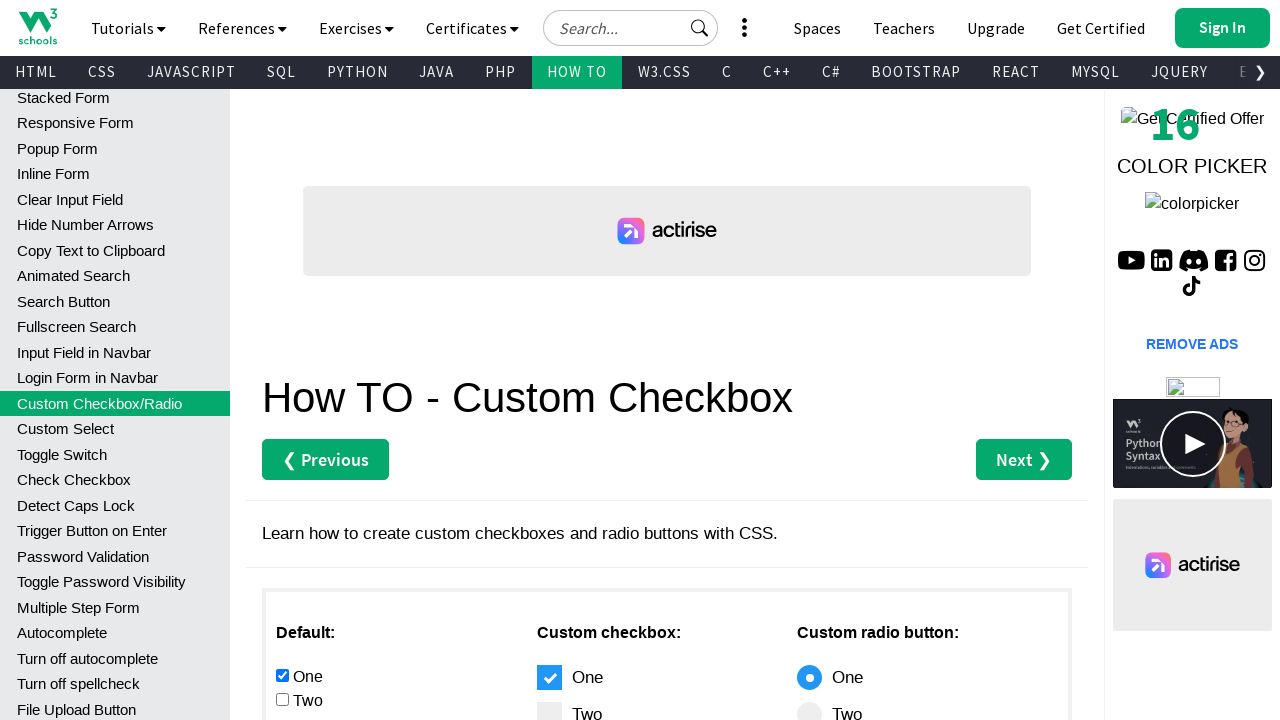

Navigated to W3Schools custom checkbox tutorial page
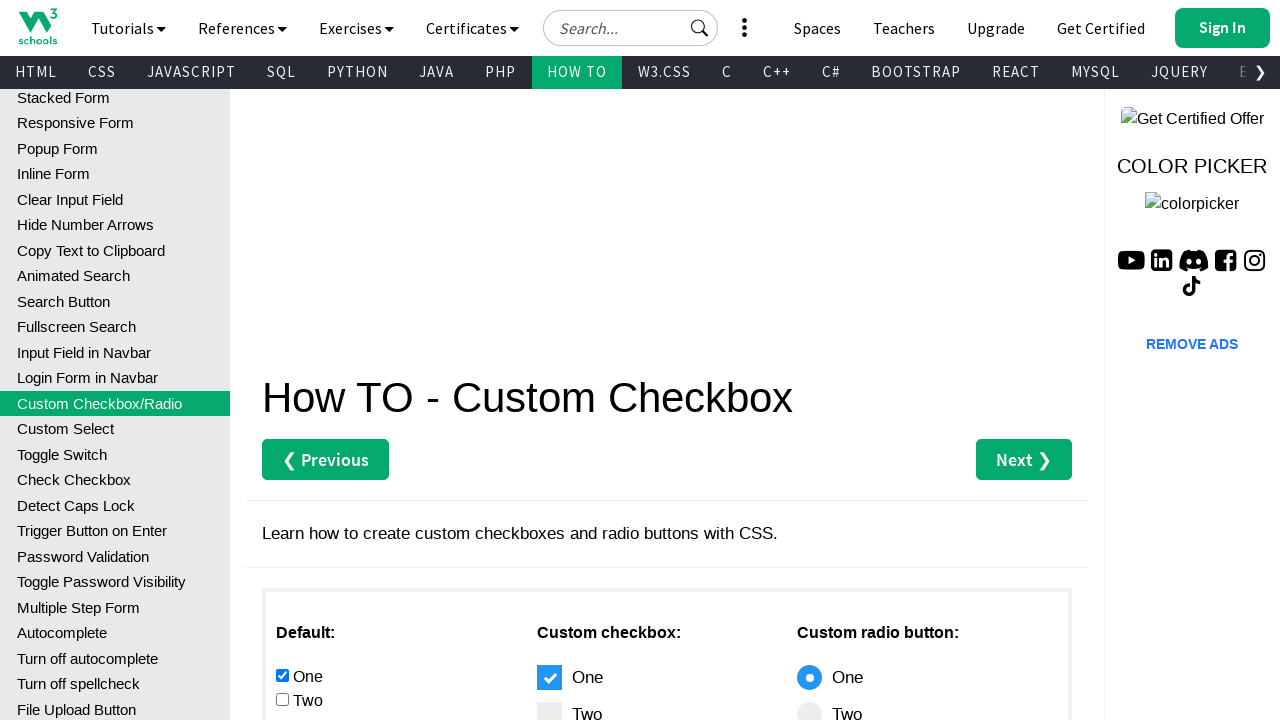

Located all checkboxes in main div
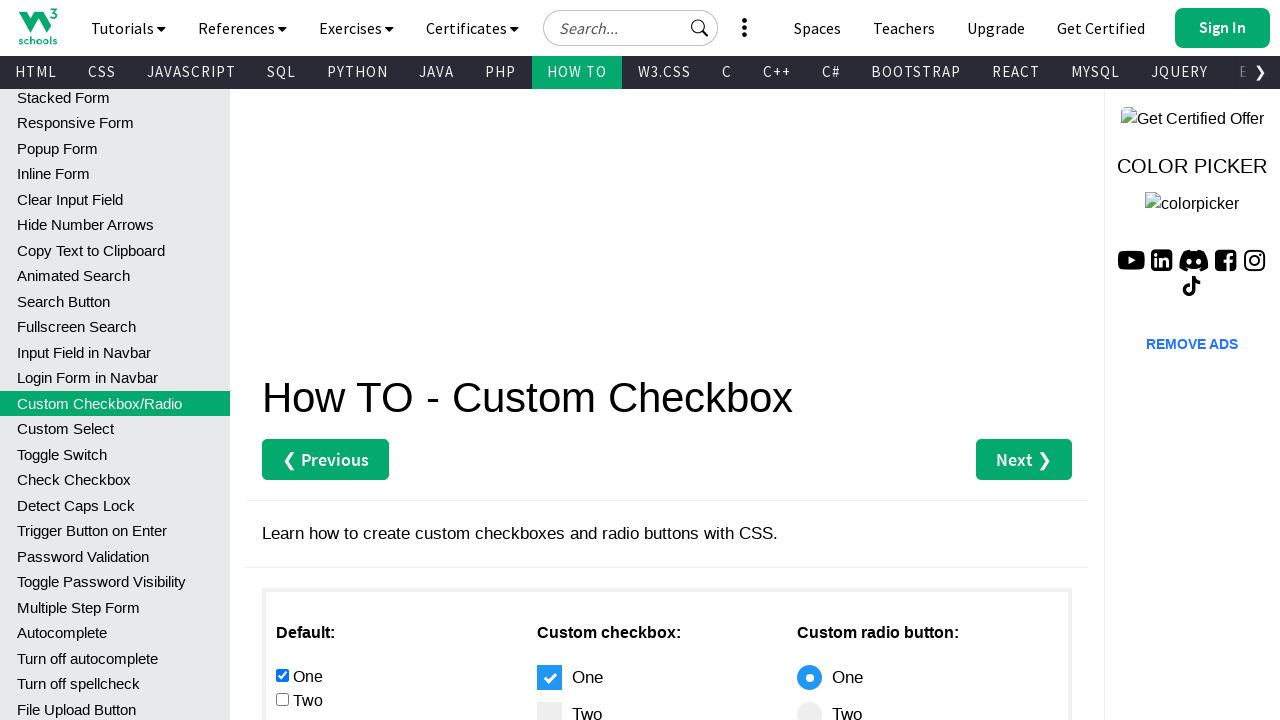

Checked the second checkbox at (282, 699) on #main div :nth-child(1) input[type="checkbox"] >> nth=1
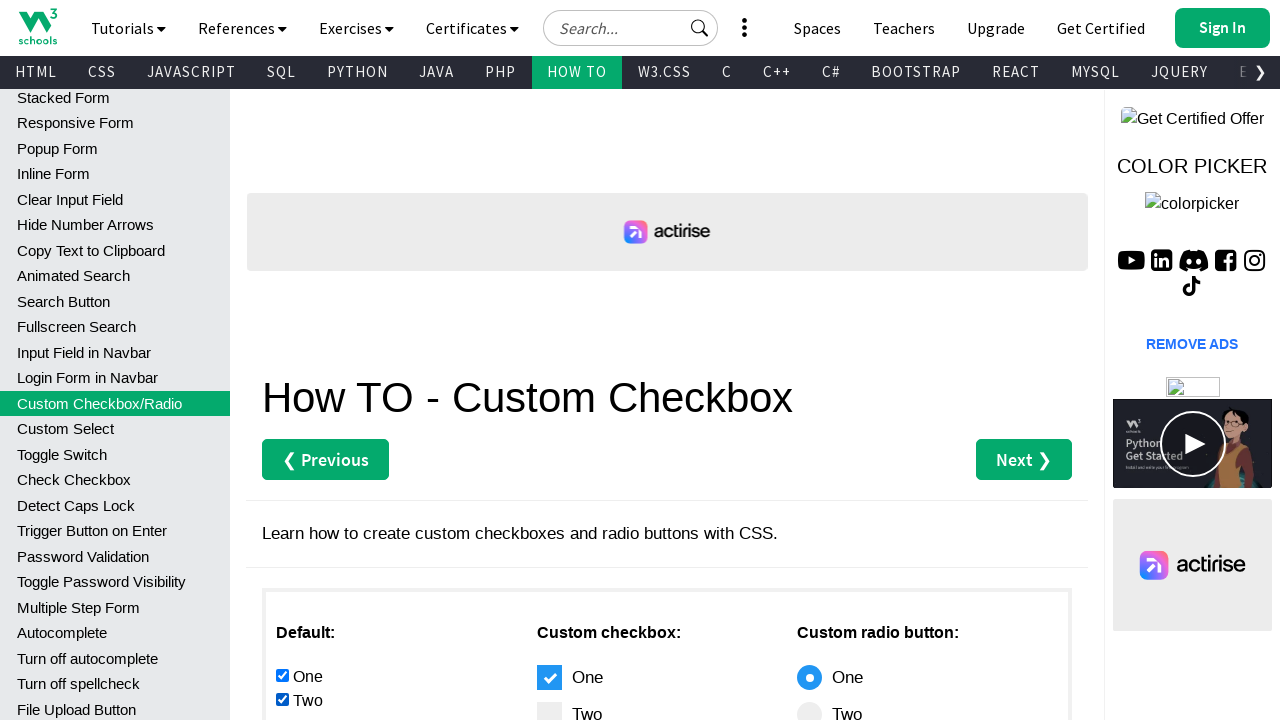

Unchecked the first checkbox at (282, 675) on #main div :nth-child(1) input[type="checkbox"] >> nth=0
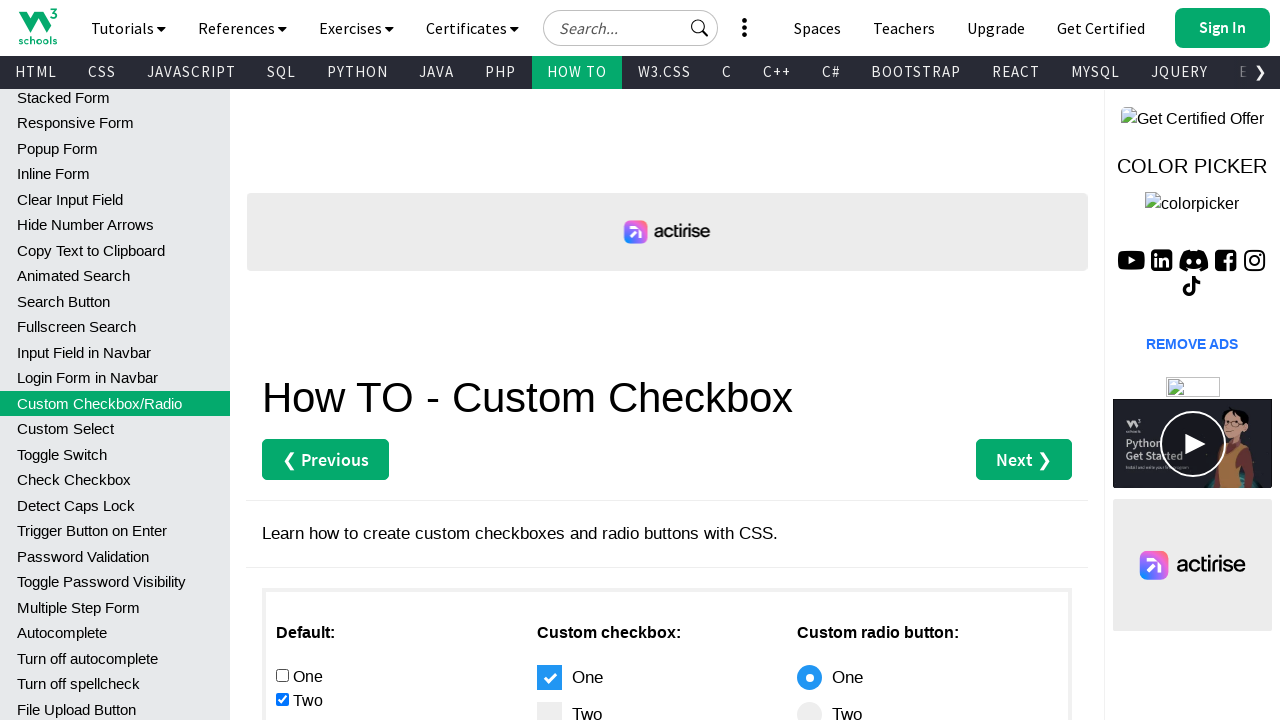

Located all radio buttons in main div
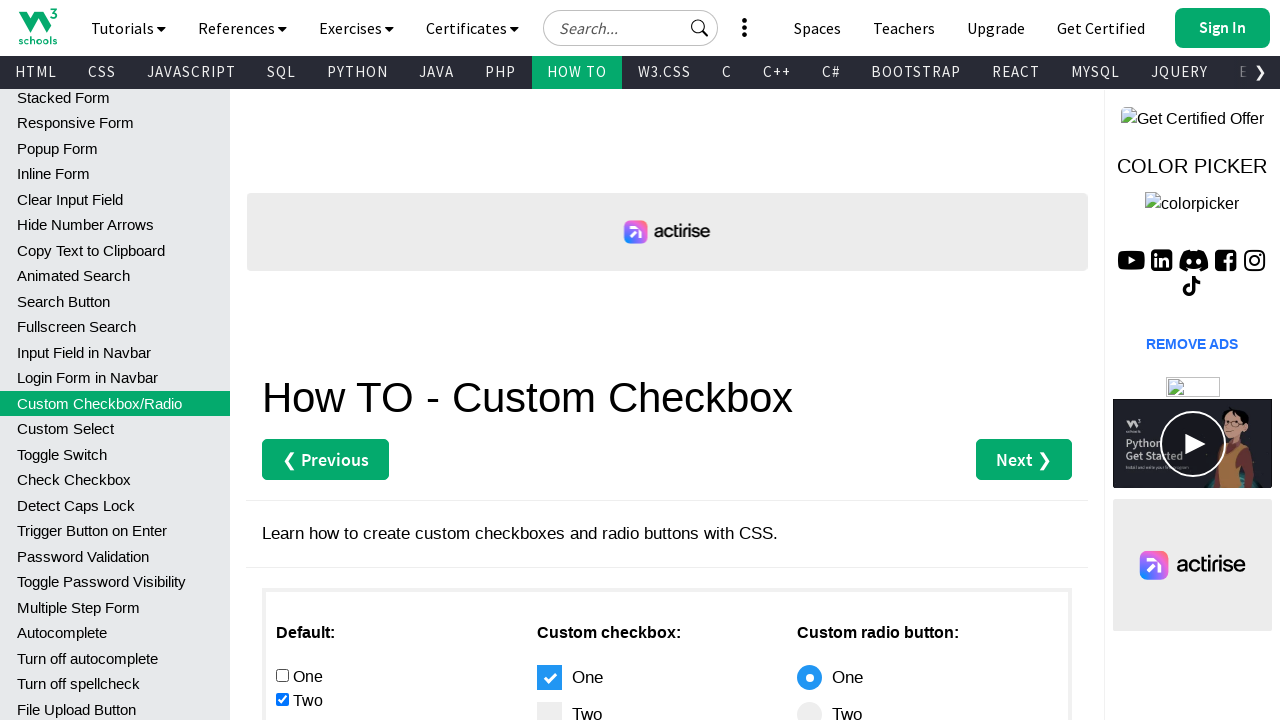

Selected the second radio button at (282, 360) on #main div :nth-child(1) input[type="radio"] >> nth=1
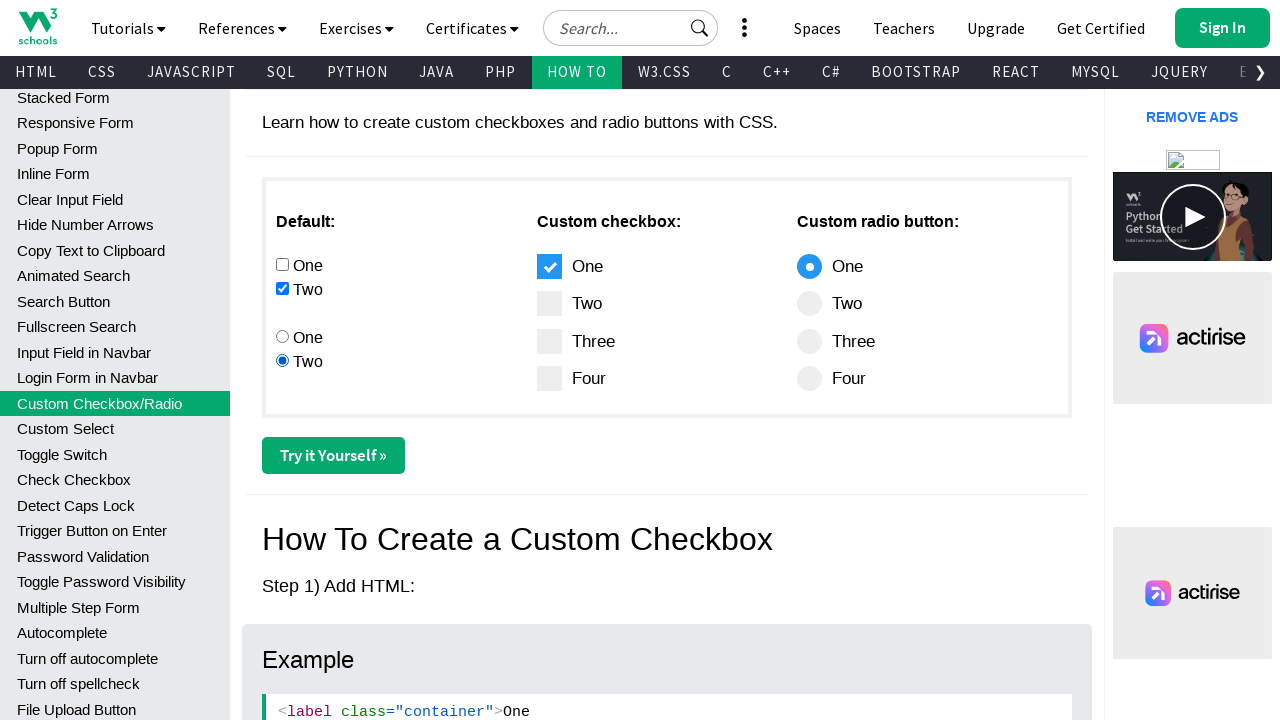

Unchecked the first radio button on #main div :nth-child(1) input[type="radio"] >> nth=0
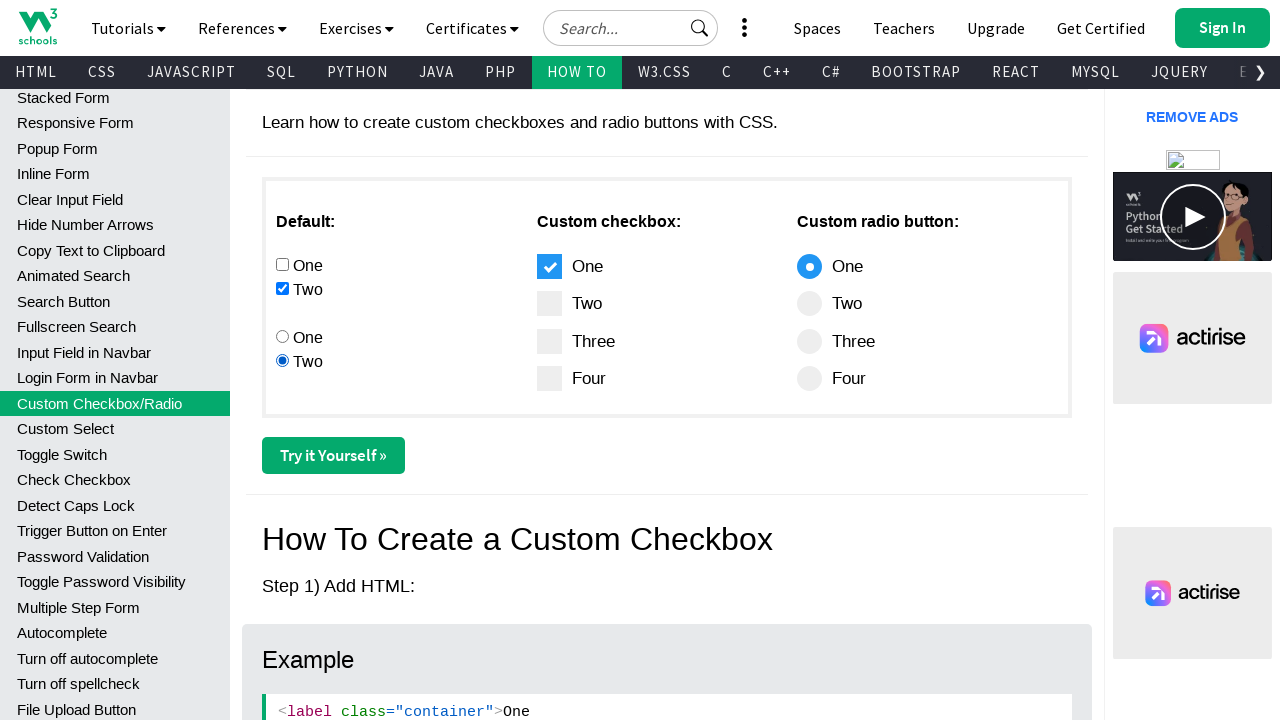

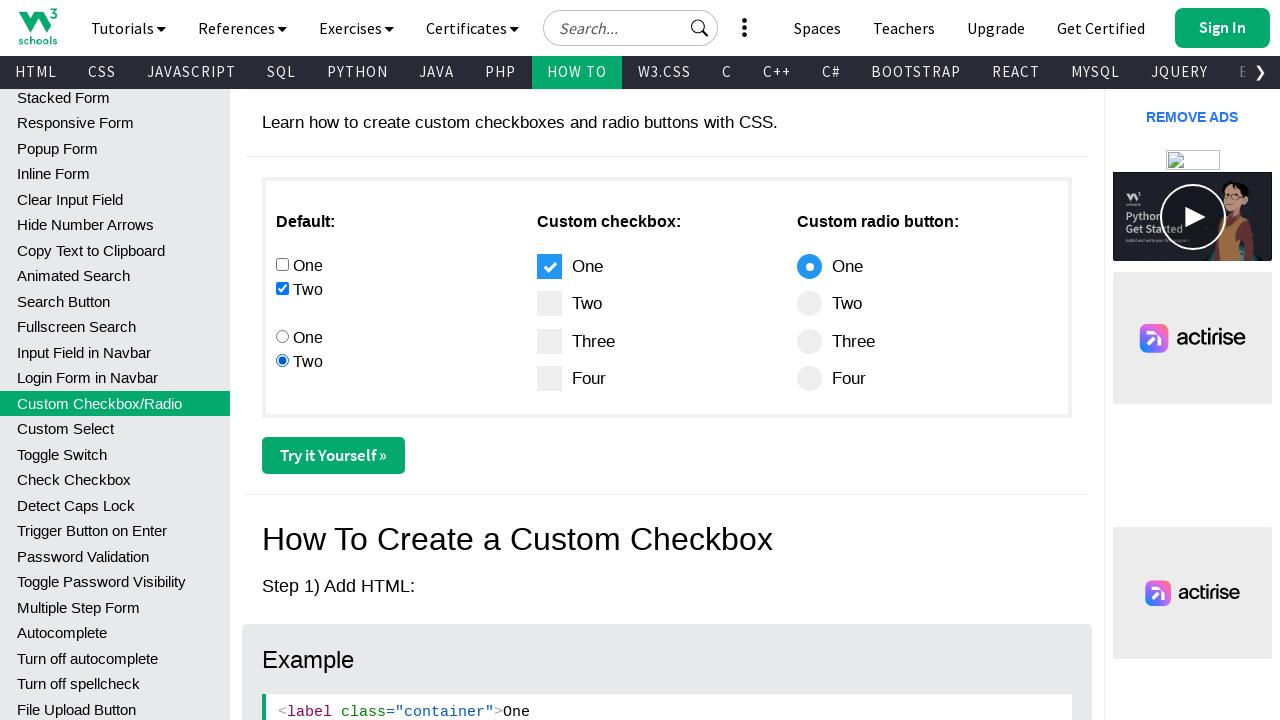